Tests product category filtering on demoblaze.com by clicking on the "Phones" category and verifying the number of displayed products changes

Starting URL: https://www.demoblaze.com/

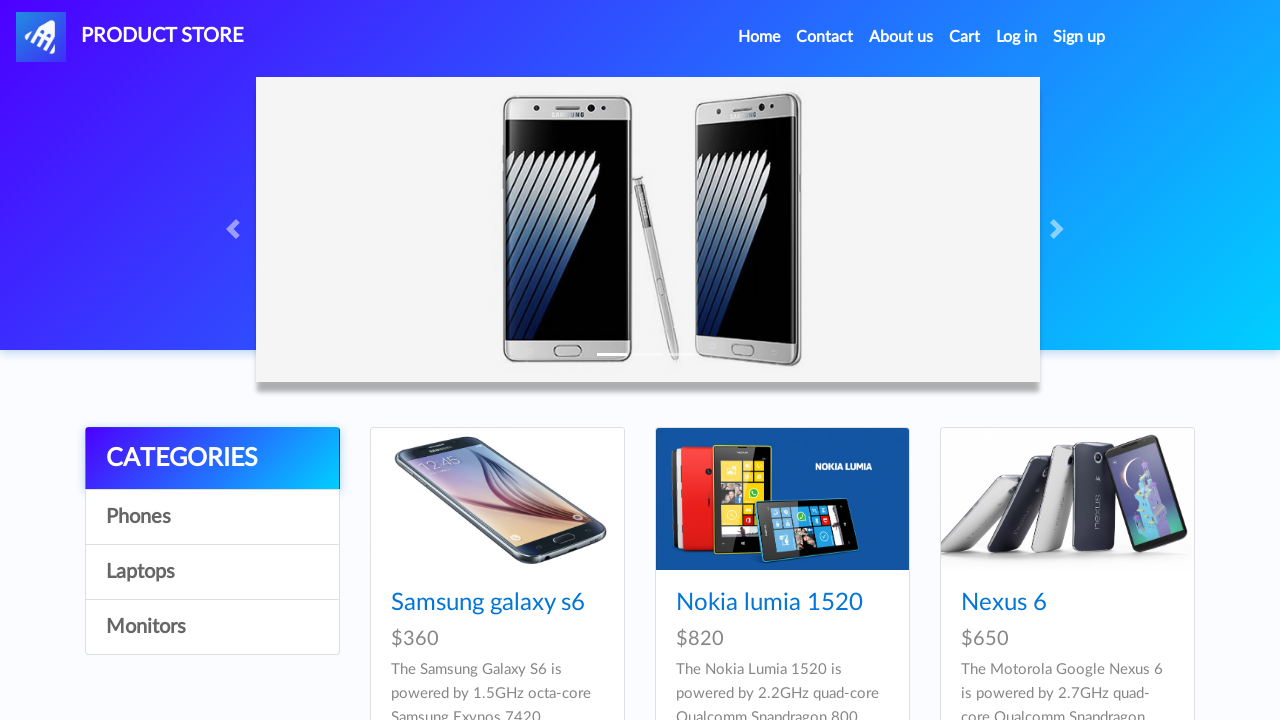

Initial product list loaded with product links visible
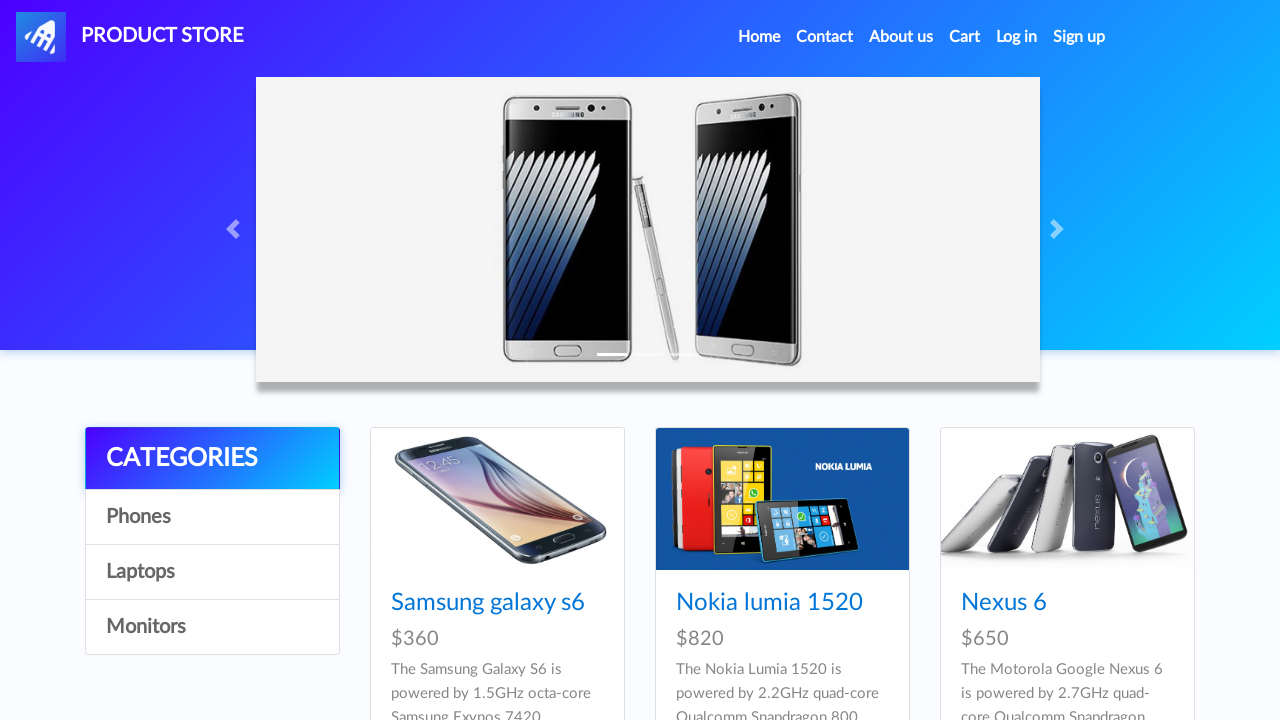

Clicked on 'Phones' category filter at (212, 517) on #itemc[onclick="byCat('phone')"]
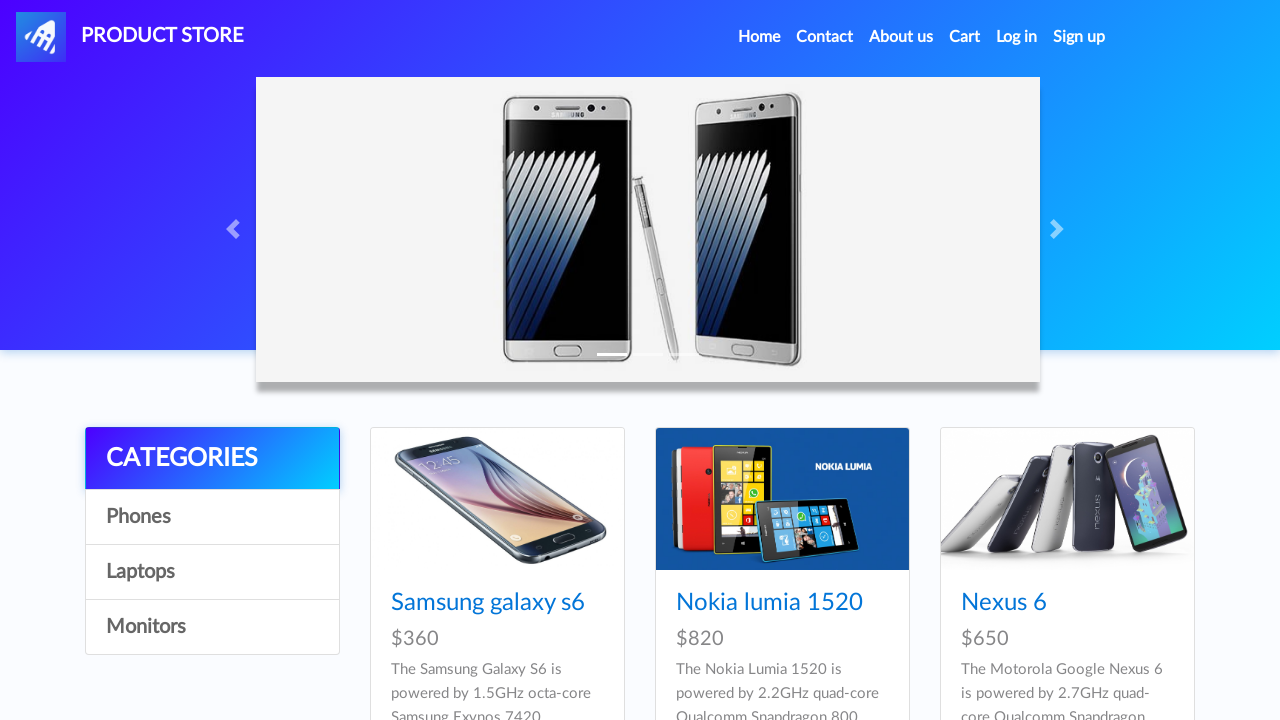

Waited for filtered results to load
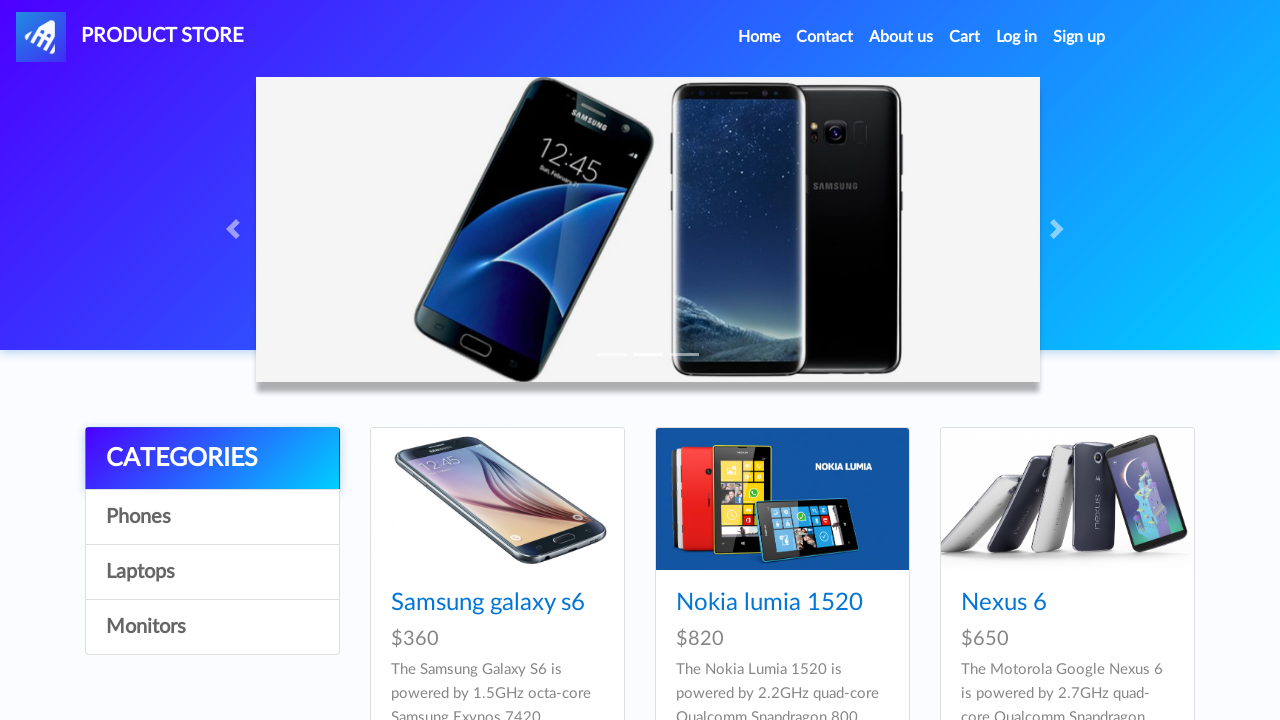

Verified that filtered phone products are displayed
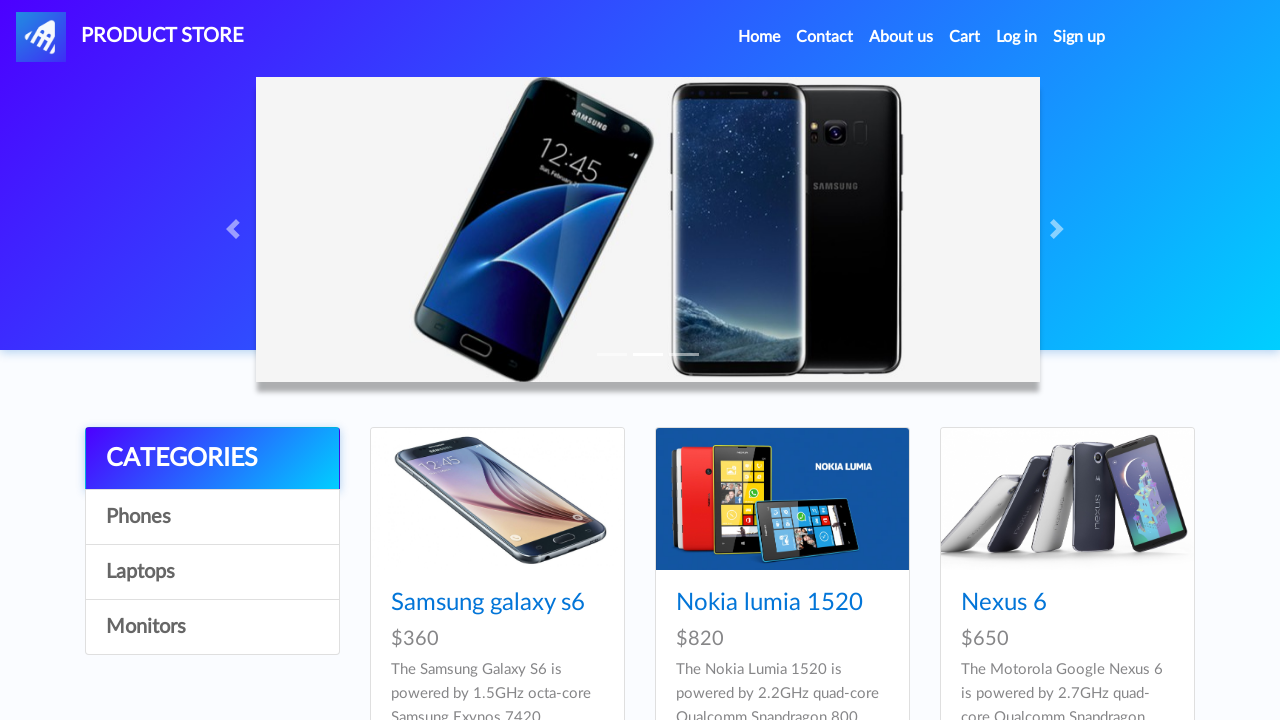

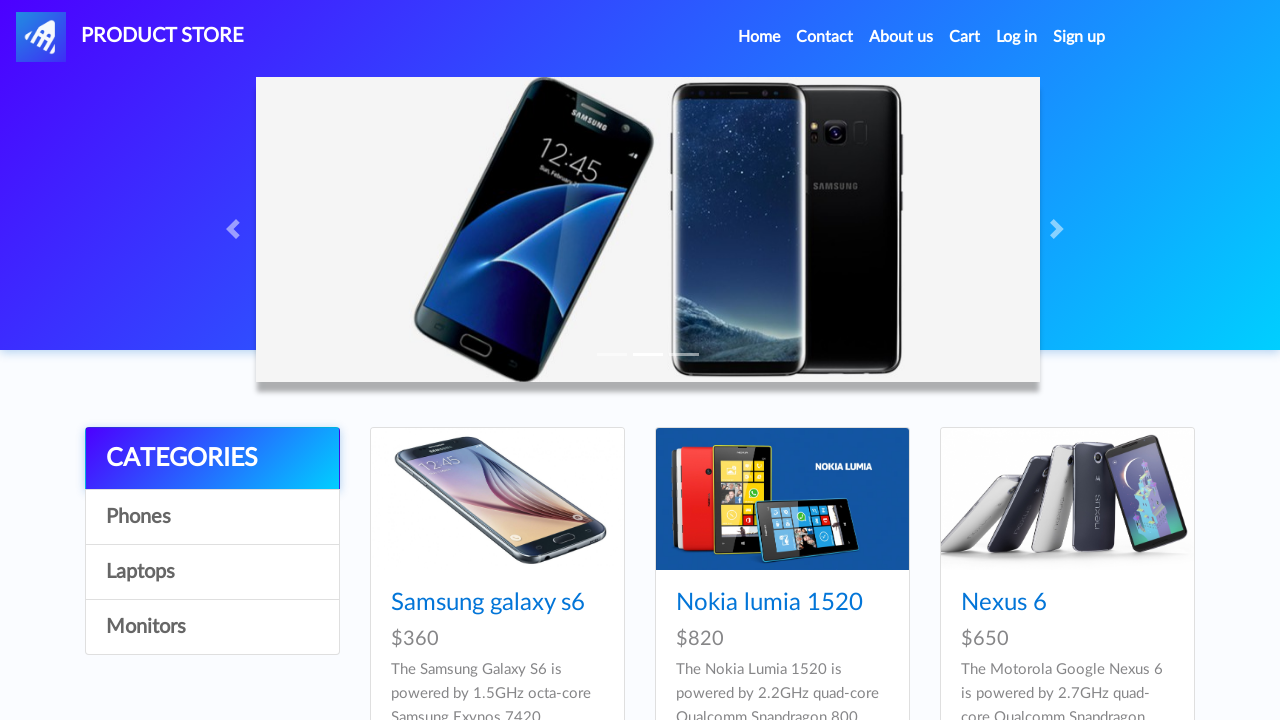